Tests that clicking Clear completed removes completed items from the list

Starting URL: https://demo.playwright.dev/todomvc

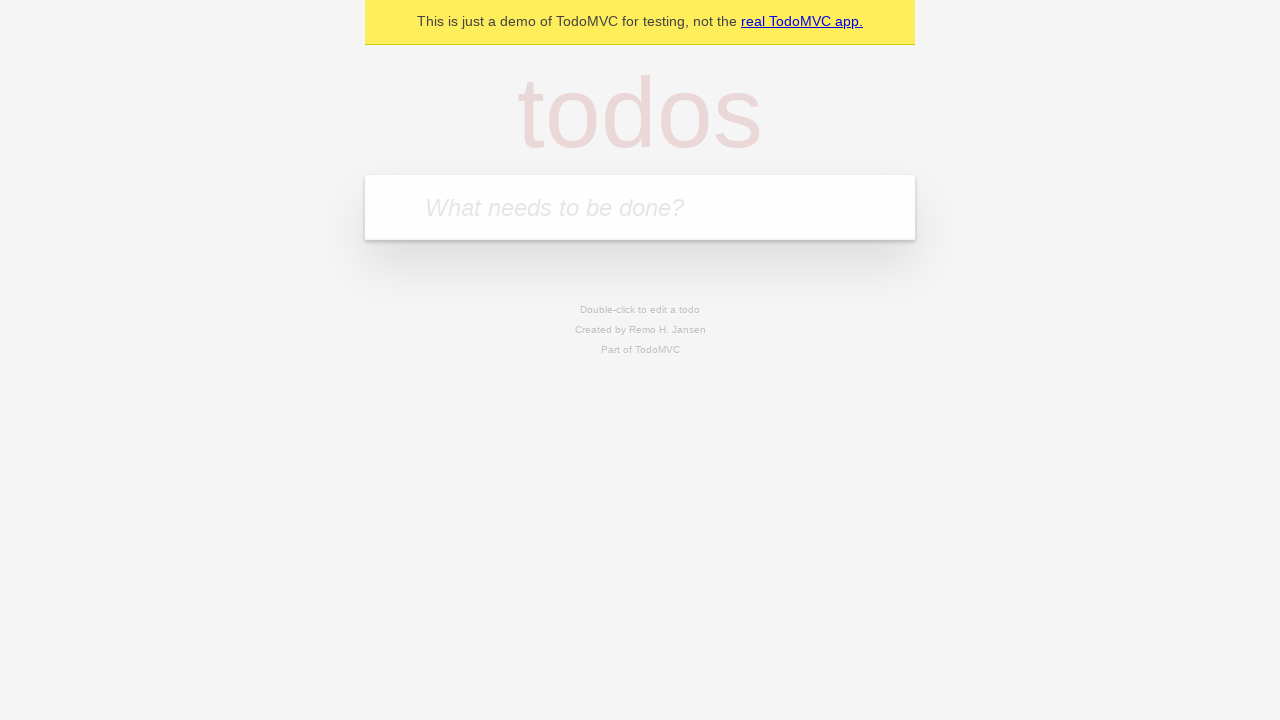

Filled todo input with 'buy some cheese' on internal:attr=[placeholder="What needs to be done?"i]
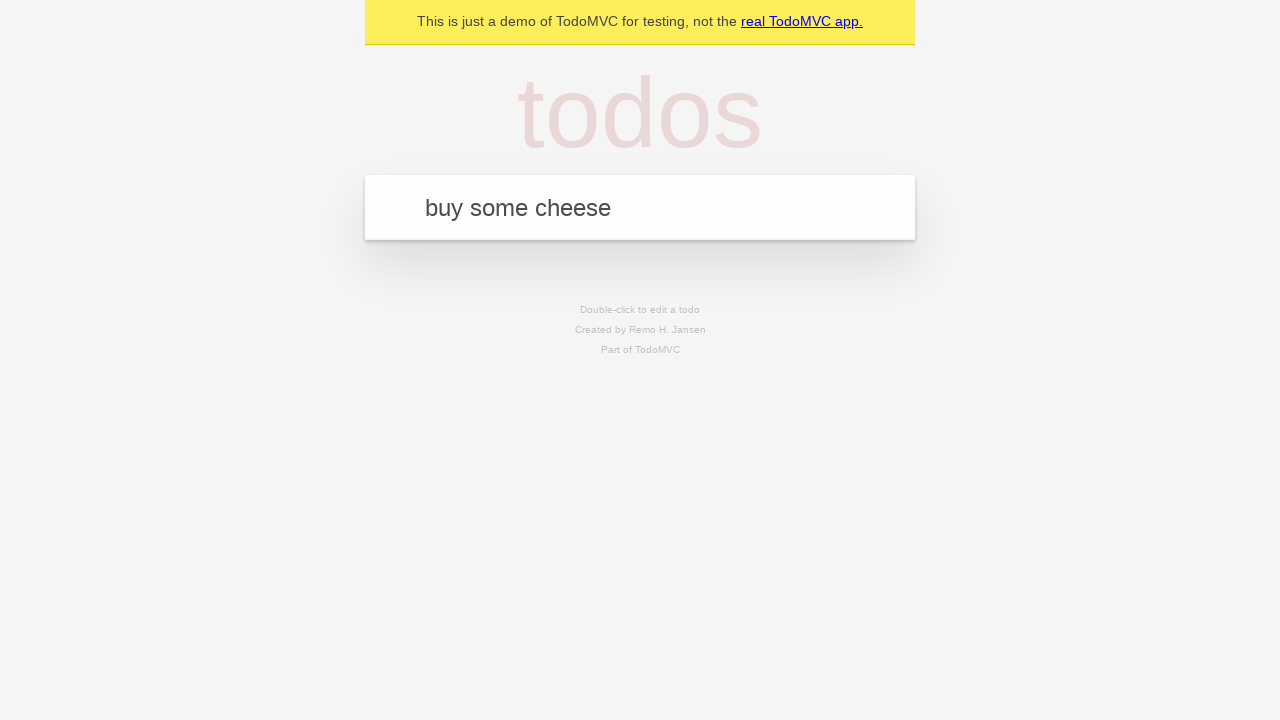

Pressed Enter to add first todo item on internal:attr=[placeholder="What needs to be done?"i]
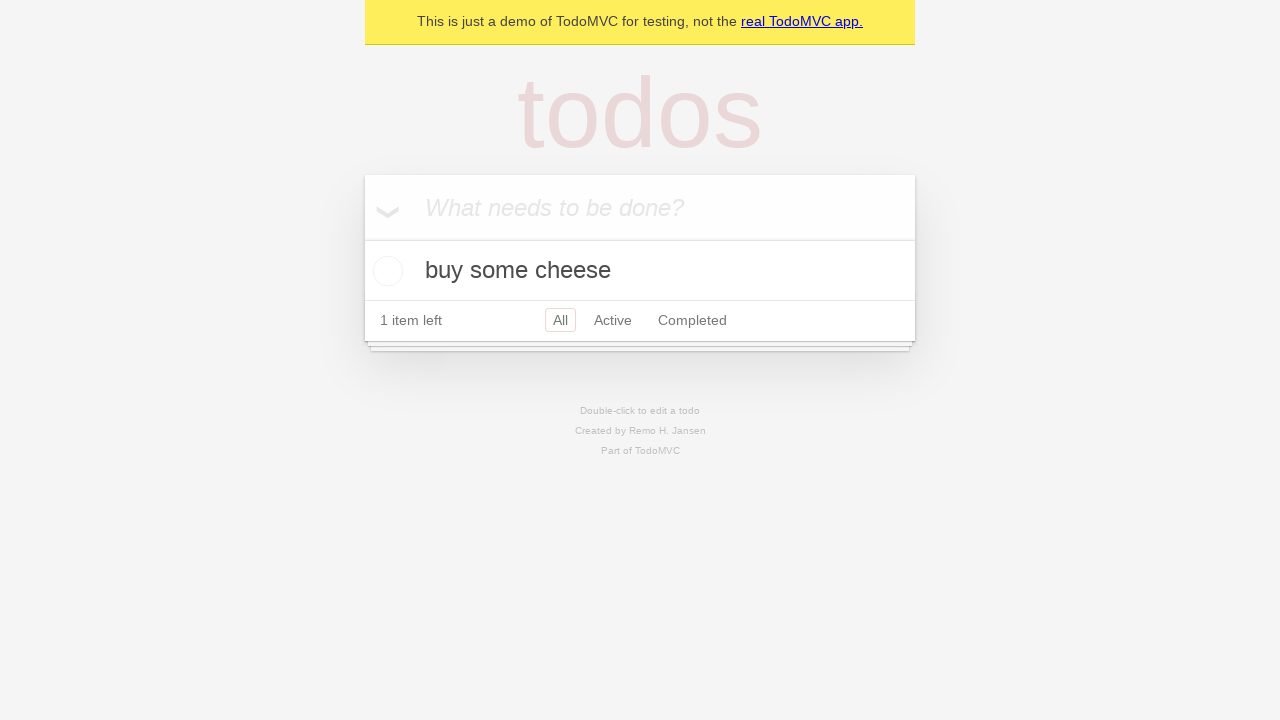

Filled todo input with 'feed the cat' on internal:attr=[placeholder="What needs to be done?"i]
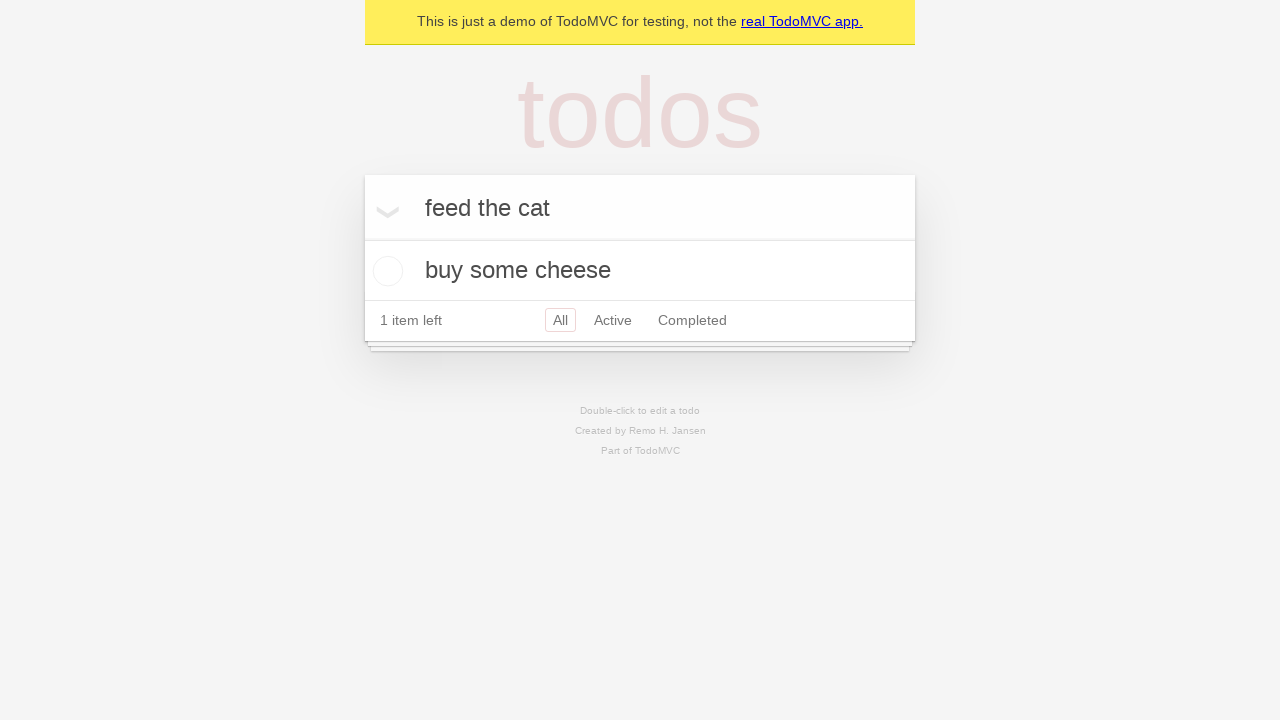

Pressed Enter to add second todo item on internal:attr=[placeholder="What needs to be done?"i]
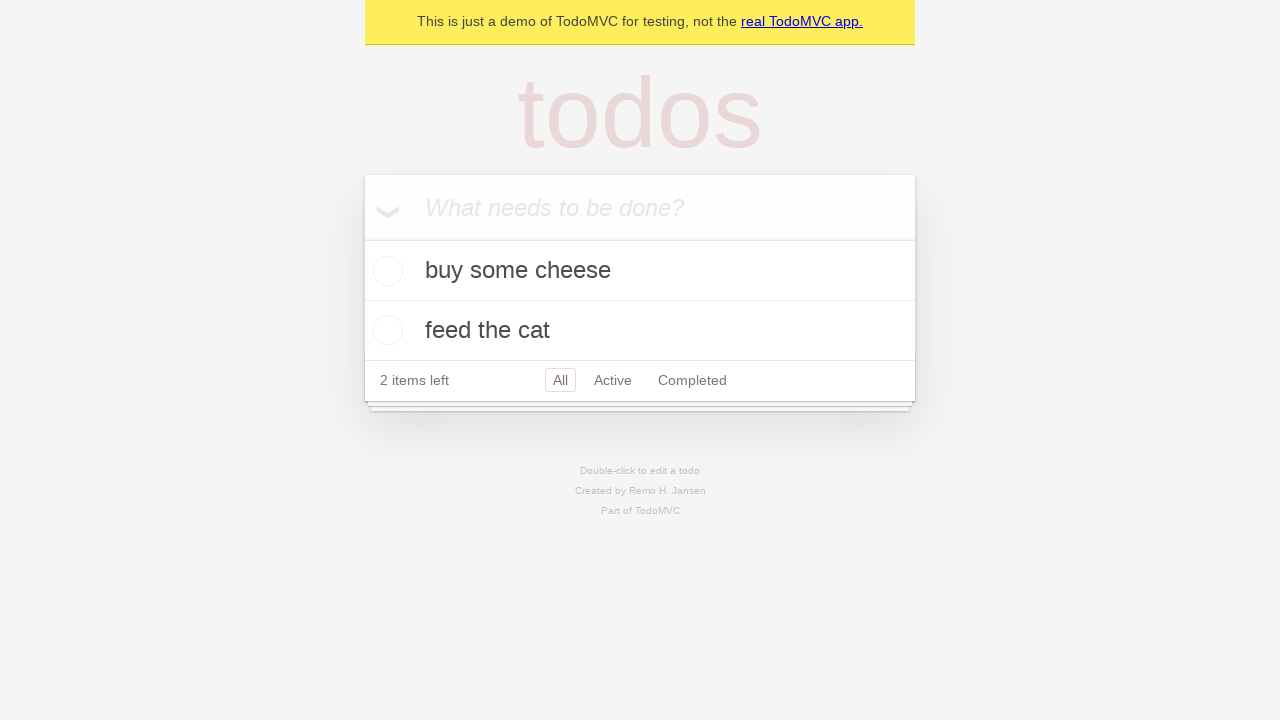

Filled todo input with 'book a doctors appointment' on internal:attr=[placeholder="What needs to be done?"i]
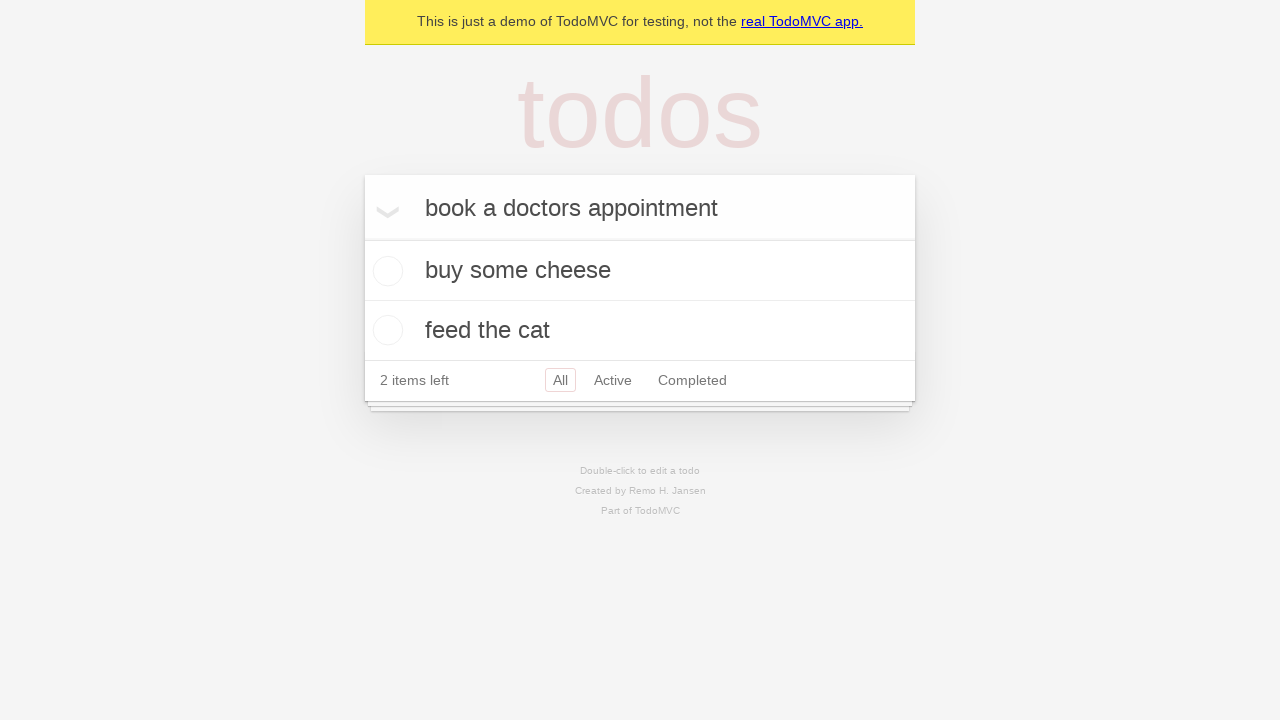

Pressed Enter to add third todo item on internal:attr=[placeholder="What needs to be done?"i]
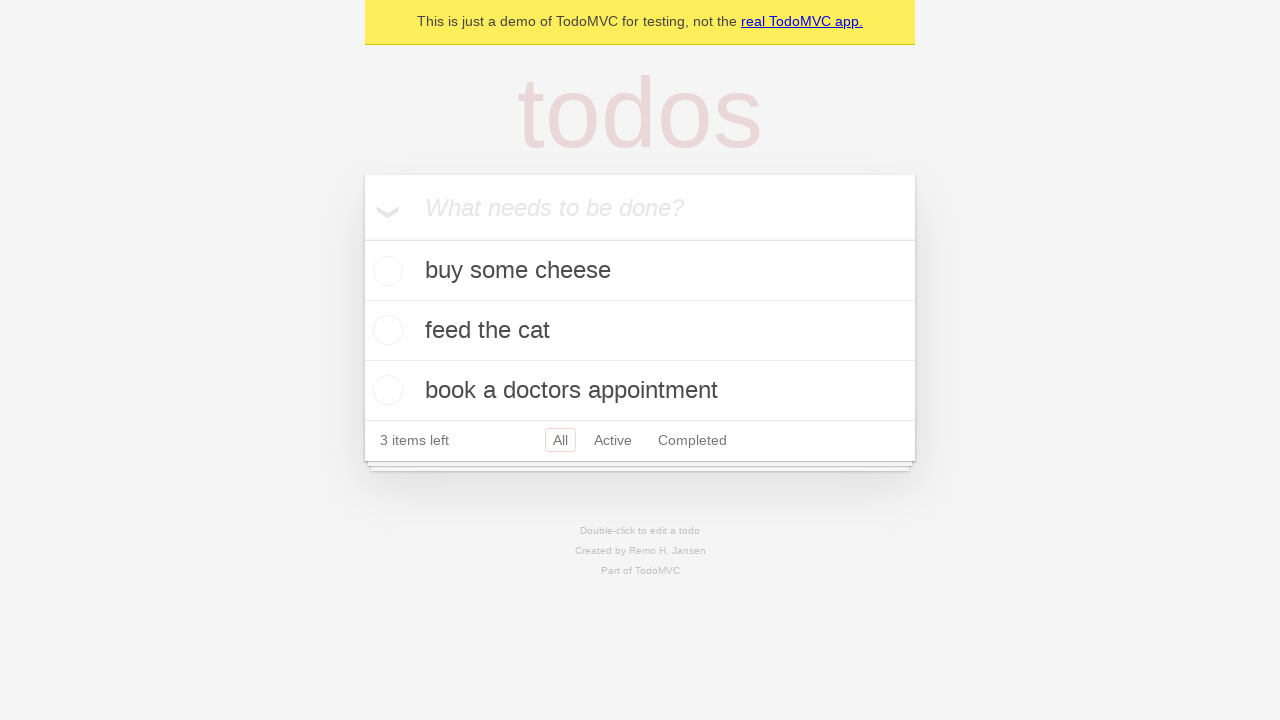

Checked the second todo item (feed the cat) at (385, 330) on internal:testid=[data-testid="todo-item"s] >> nth=1 >> internal:role=checkbox
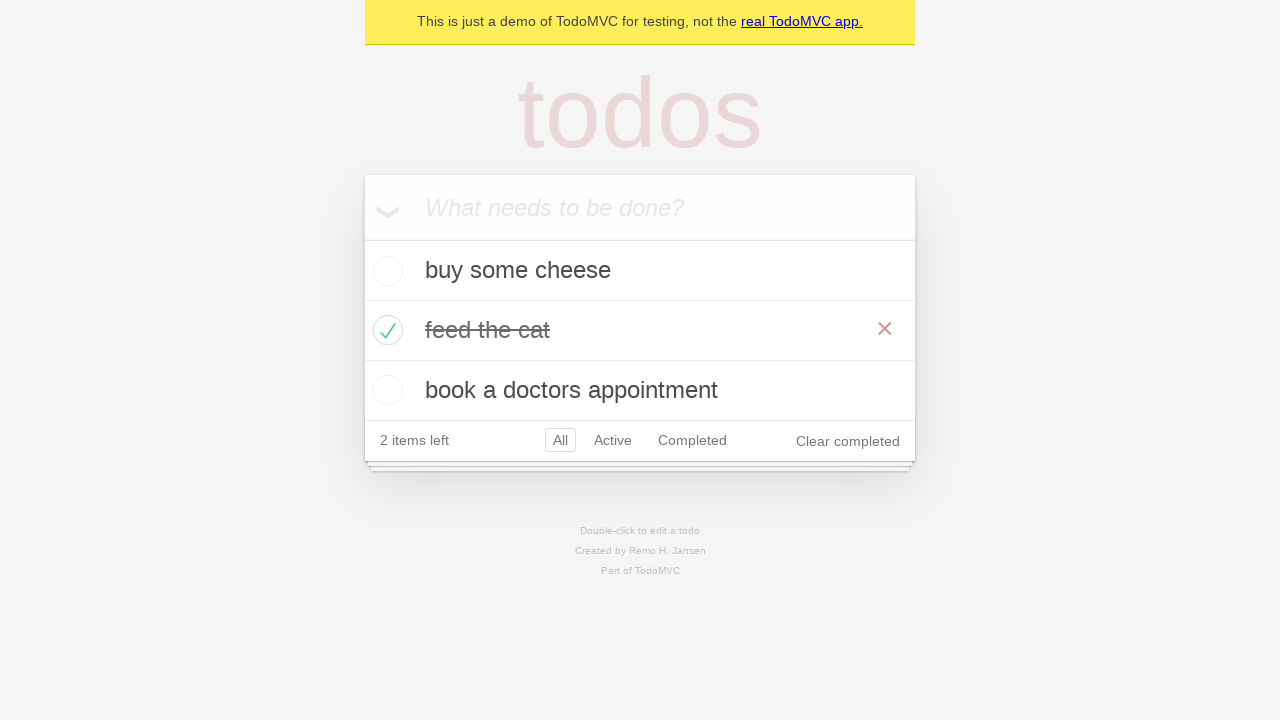

Clicked 'Clear completed' button to remove completed items at (848, 441) on internal:role=button[name="Clear completed"i]
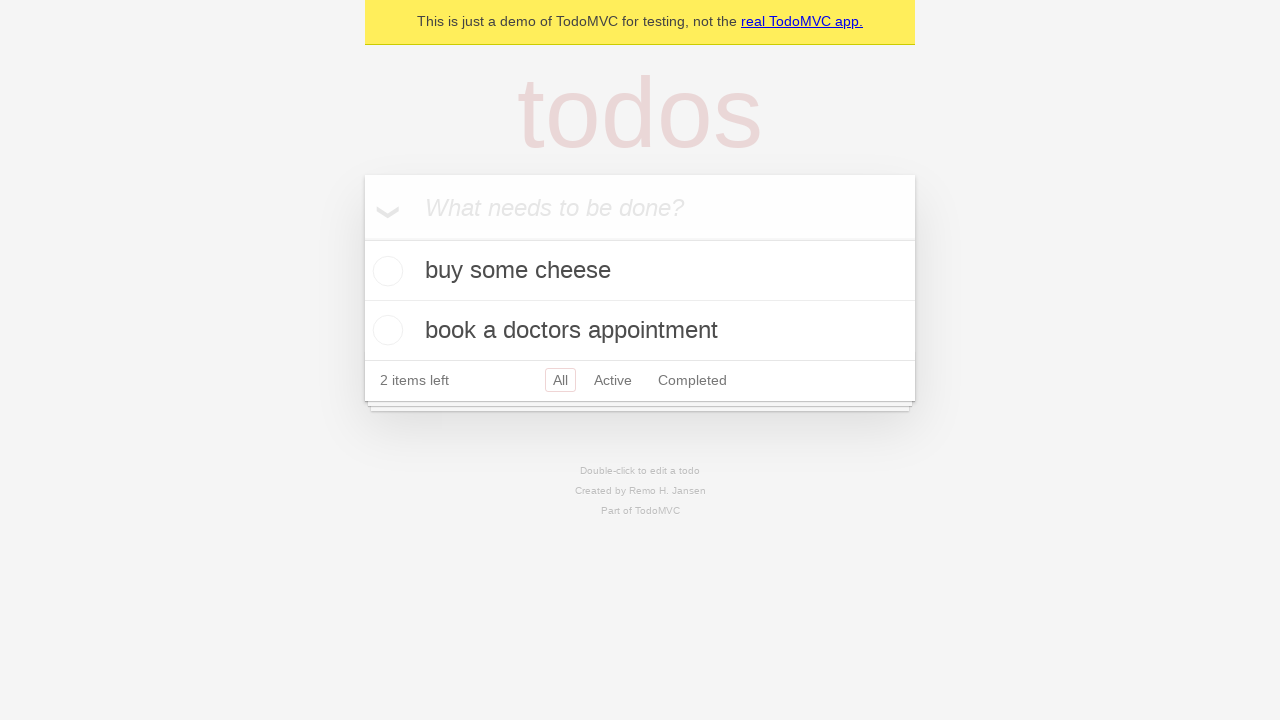

Waited for todo items to update after clearing completed items
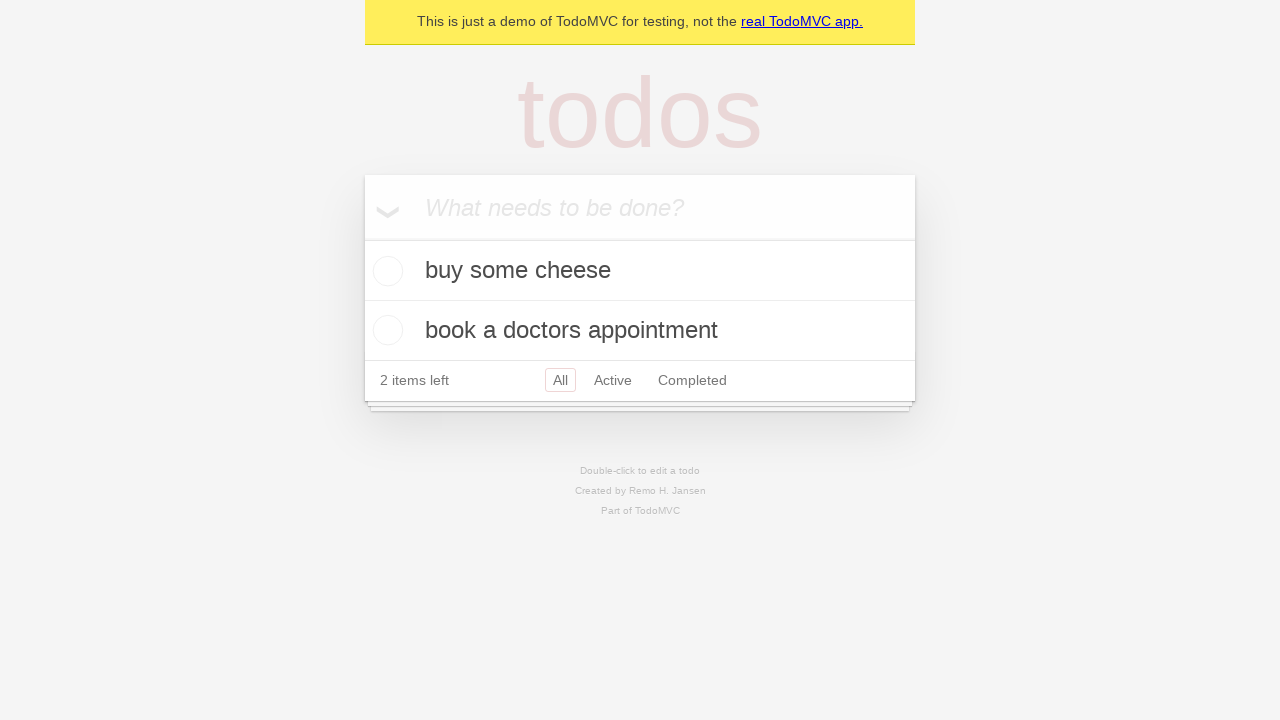

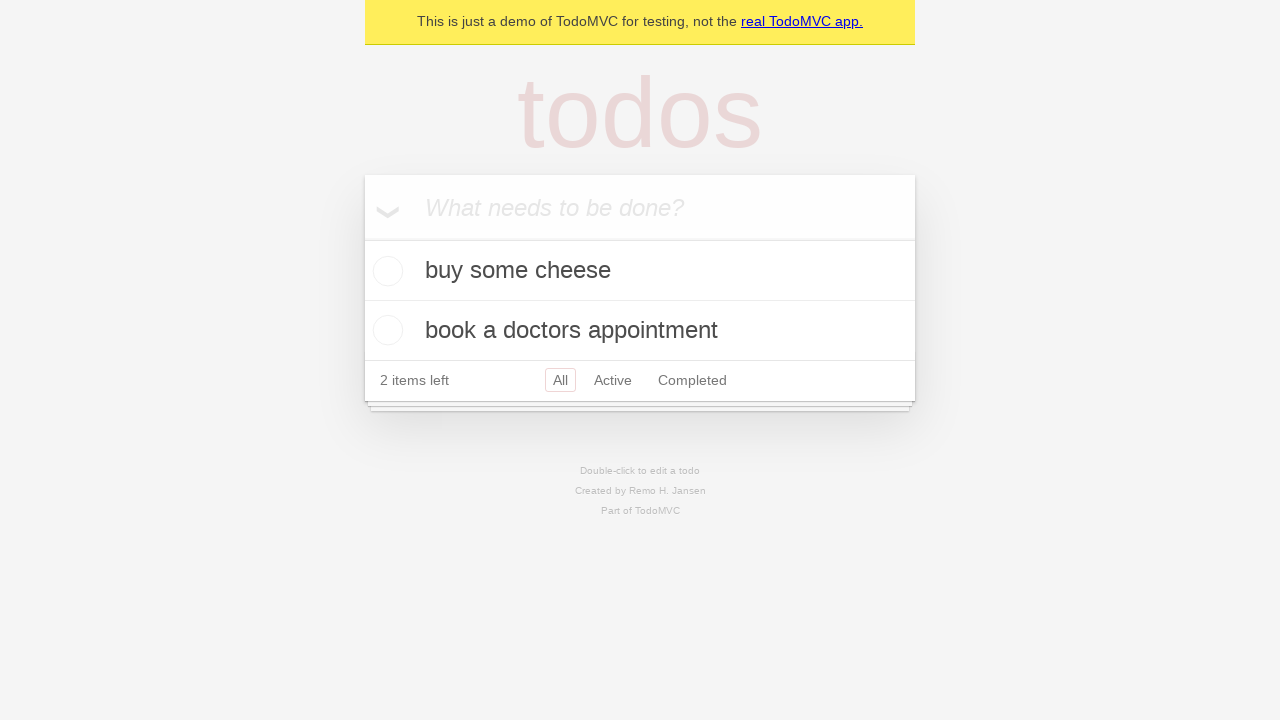